Tests dynamic loading by clicking Start button and waiting for the loading indicator to disappear before verifying Hello World text

Starting URL: https://the-internet.herokuapp.com/dynamic_loading/1

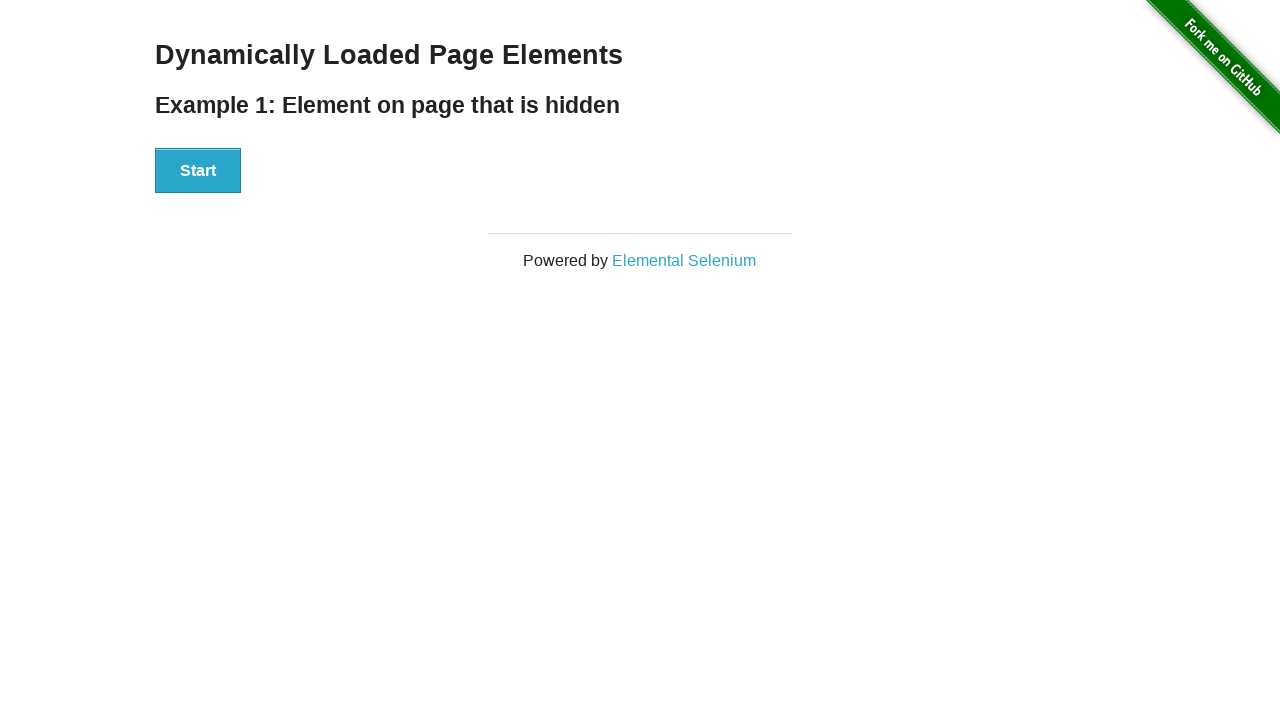

Clicked Start button to initiate dynamic loading at (198, 171) on xpath=//button
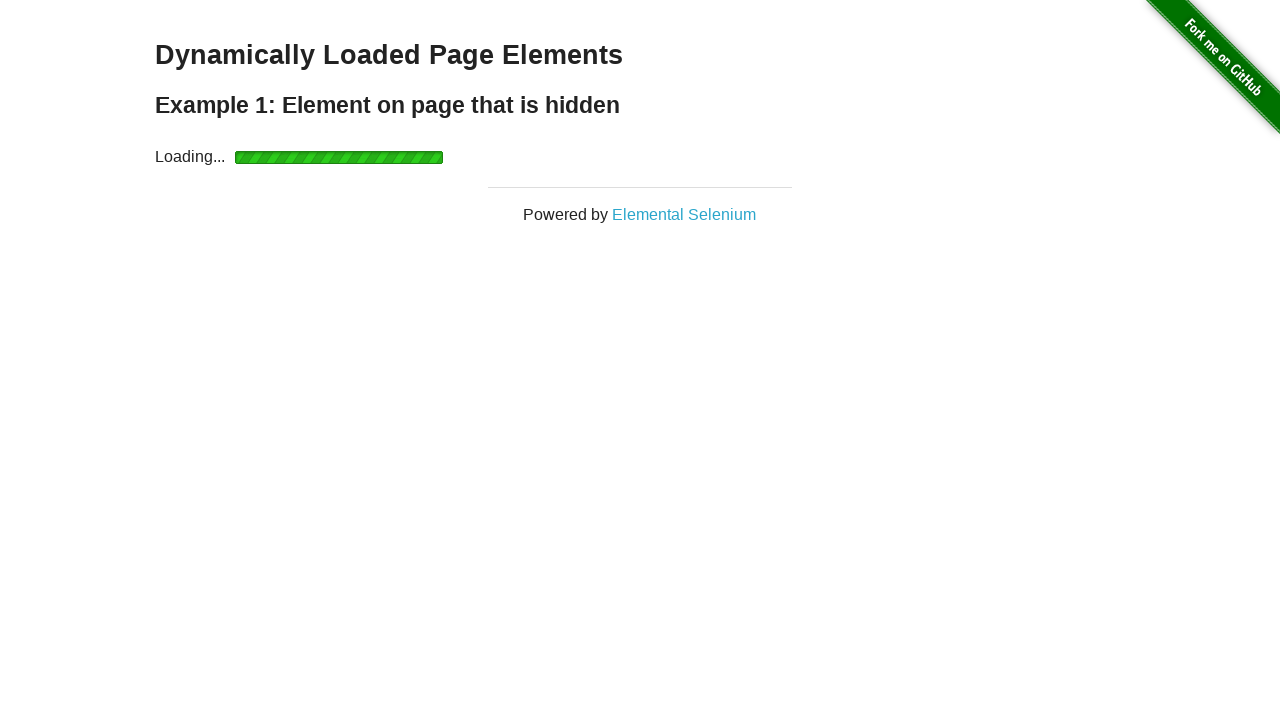

Loading indicator disappeared
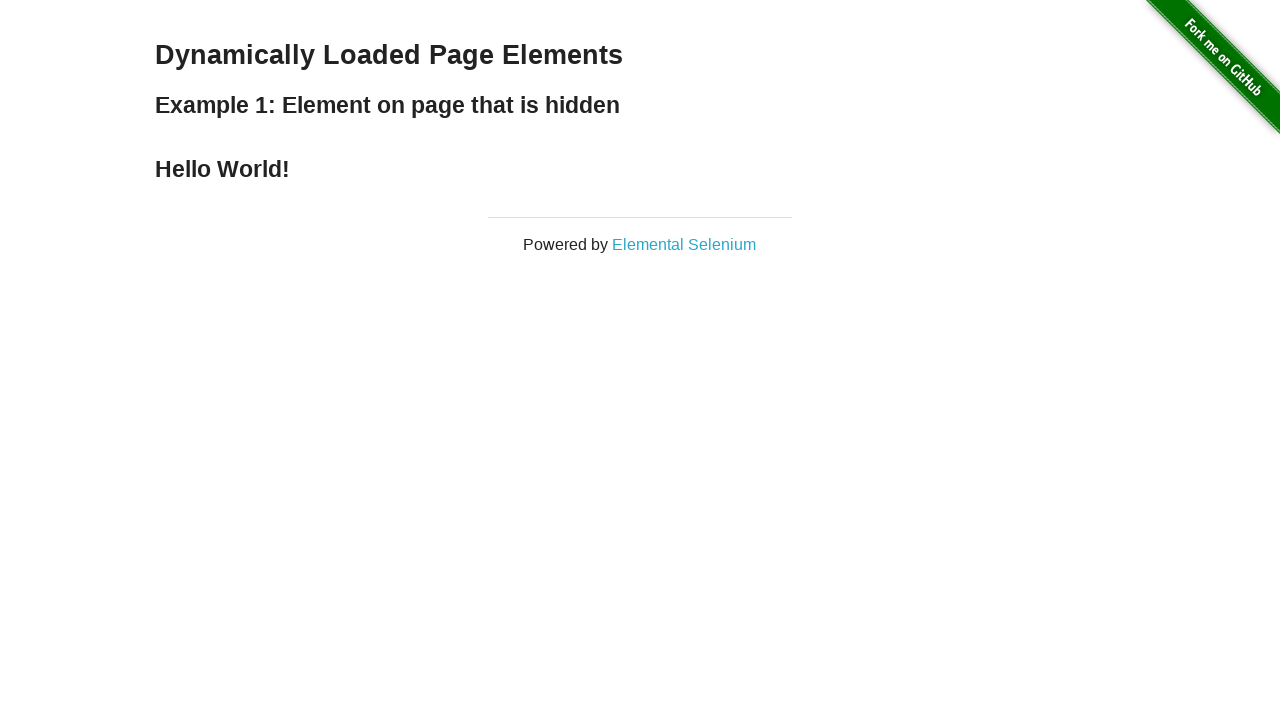

Located Hello World text element
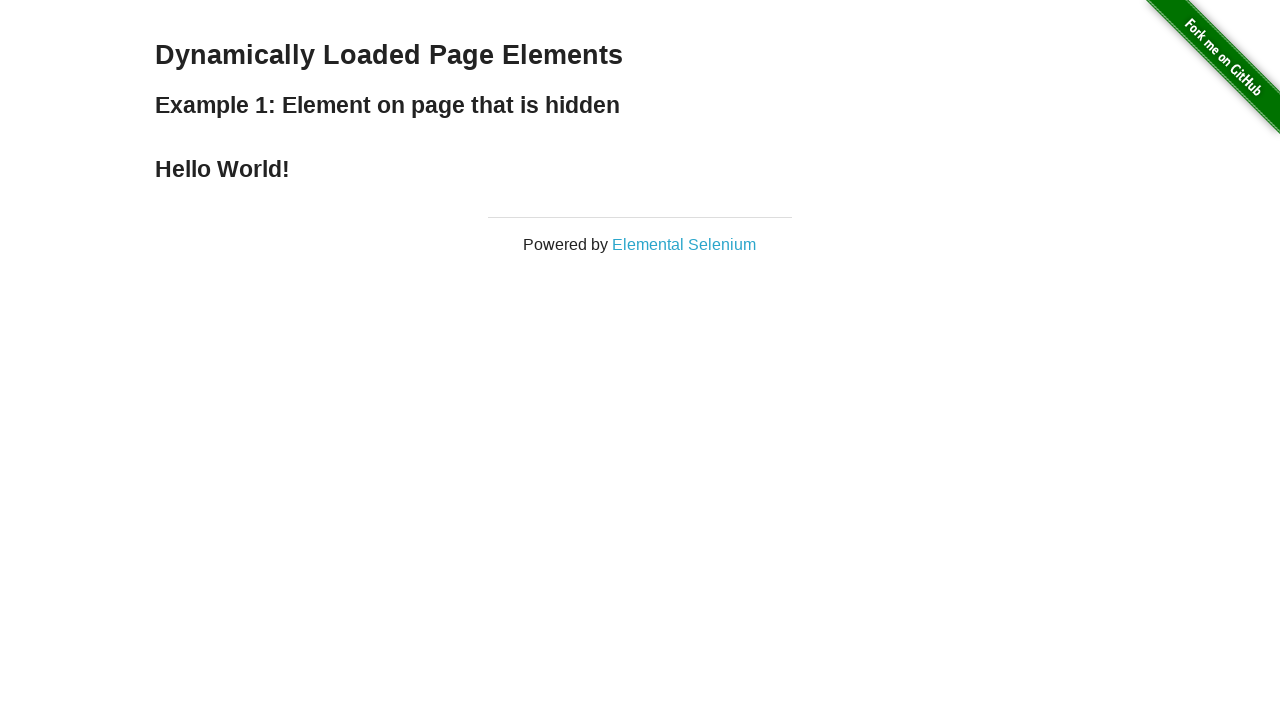

Verified 'Hello World!' text content matches expected value
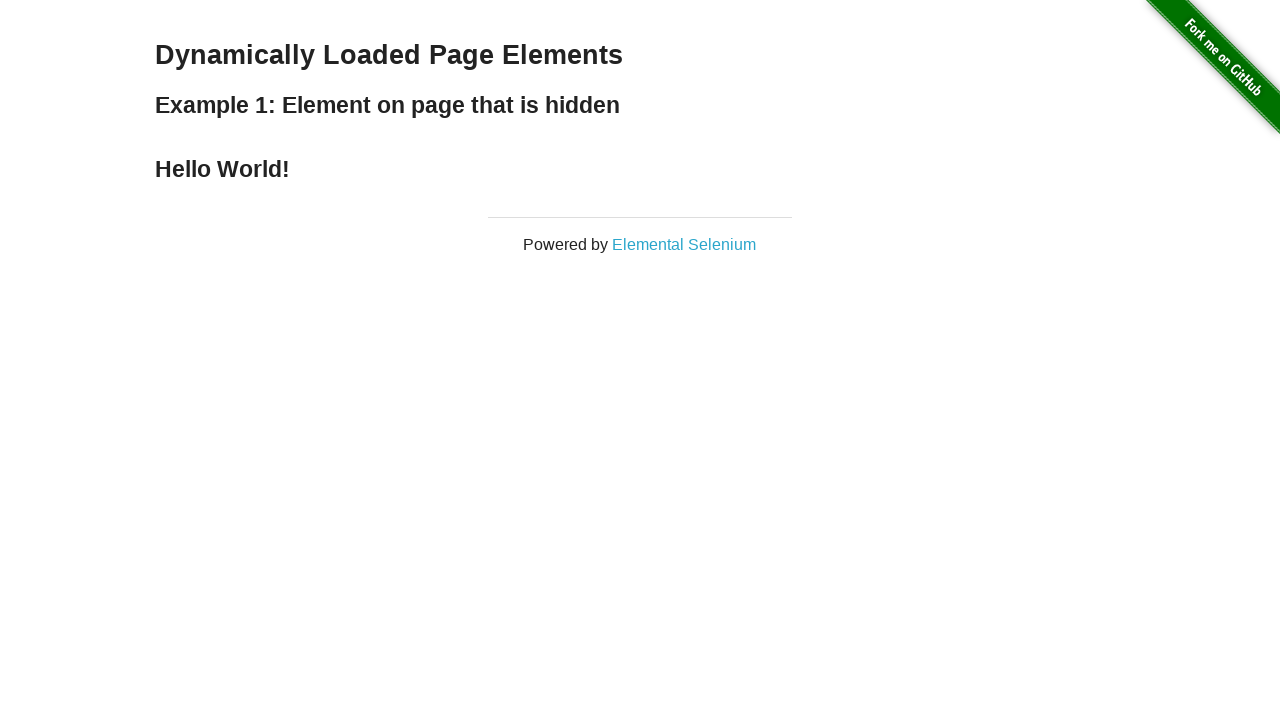

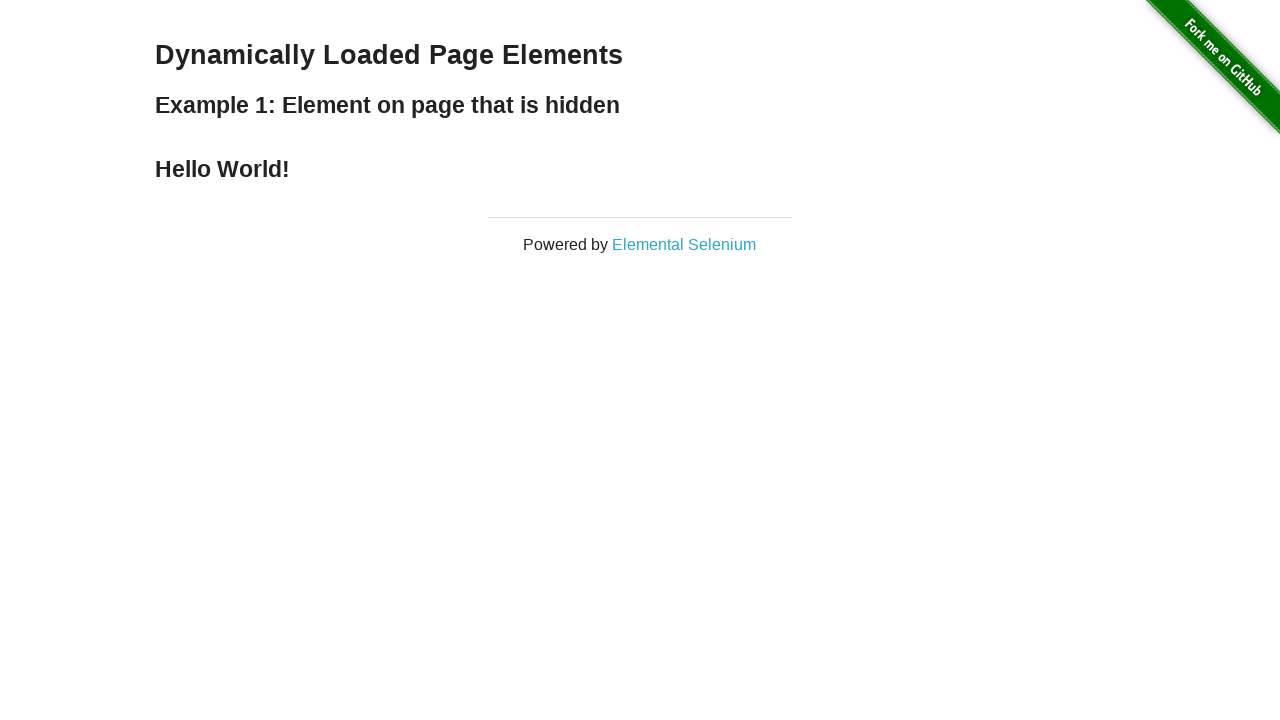